Tests scrolling functionality by scrolling down to a link at the bottom of the page and then scrolling back up to the top

Starting URL: https://practice.cydeo.com/large

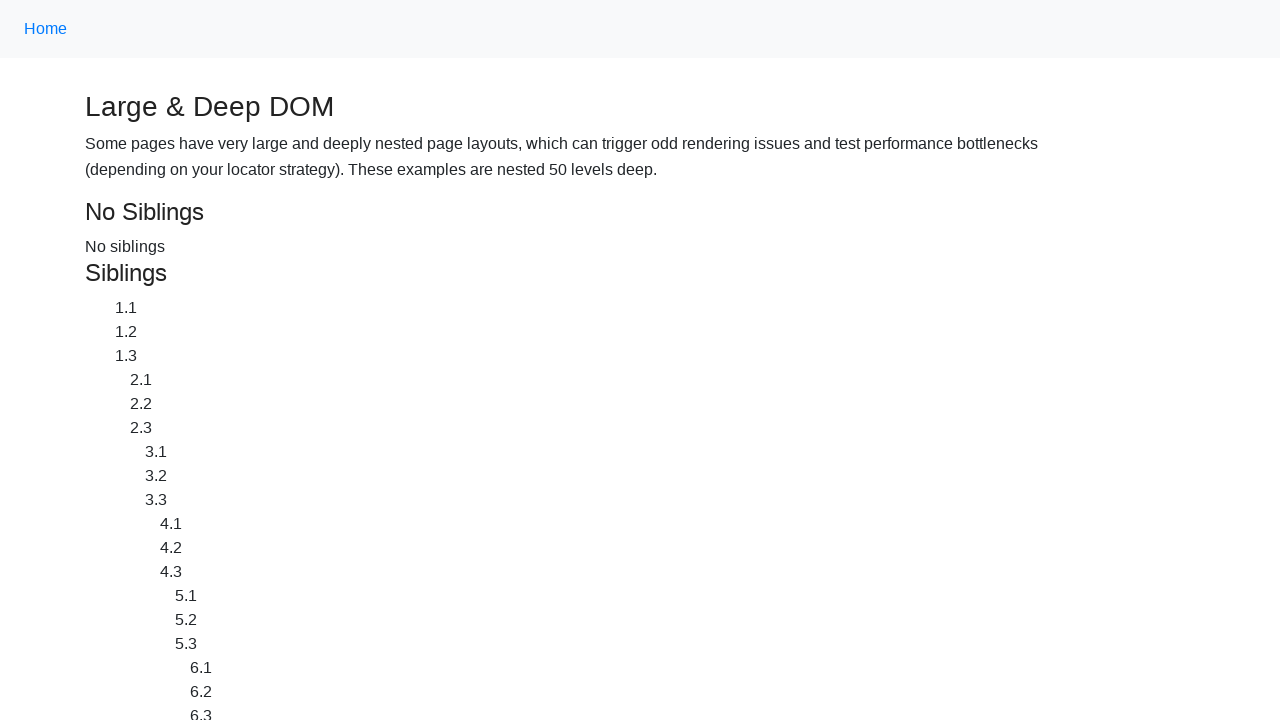

Located CYDEO link at the bottom of the page
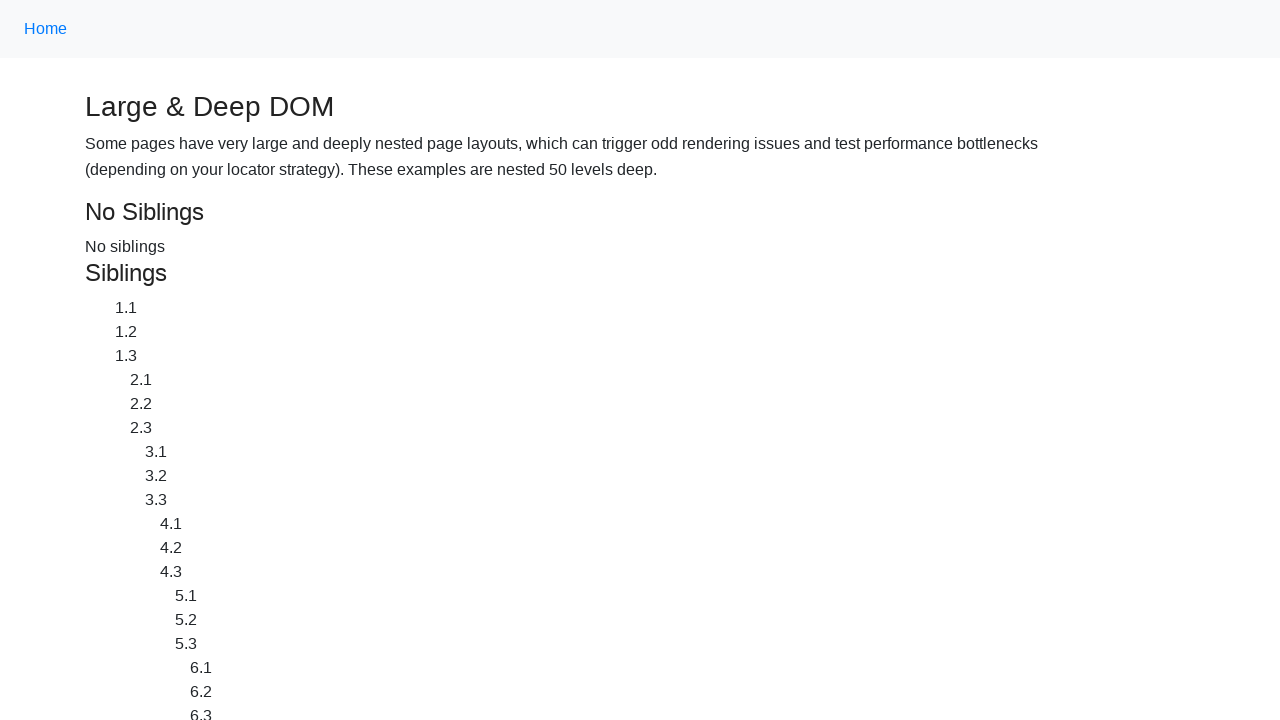

Scrolled down to CYDEO link
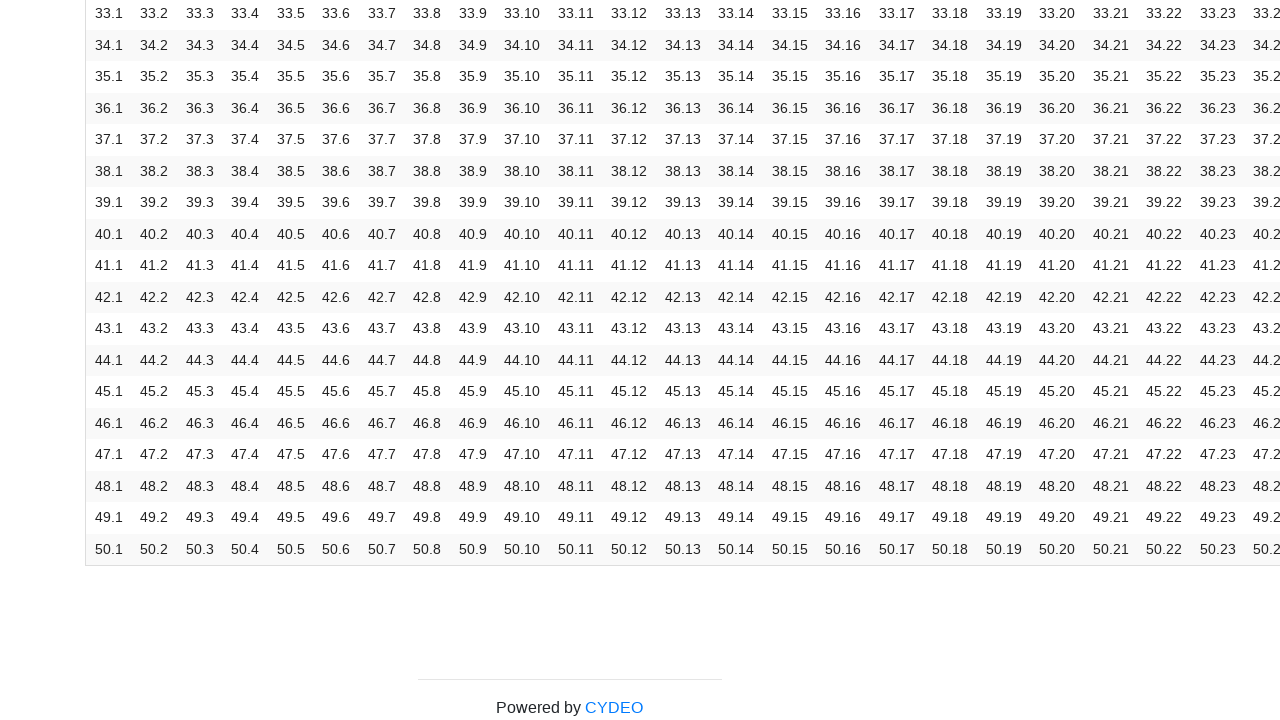

Waited 3 seconds to observe scroll effect
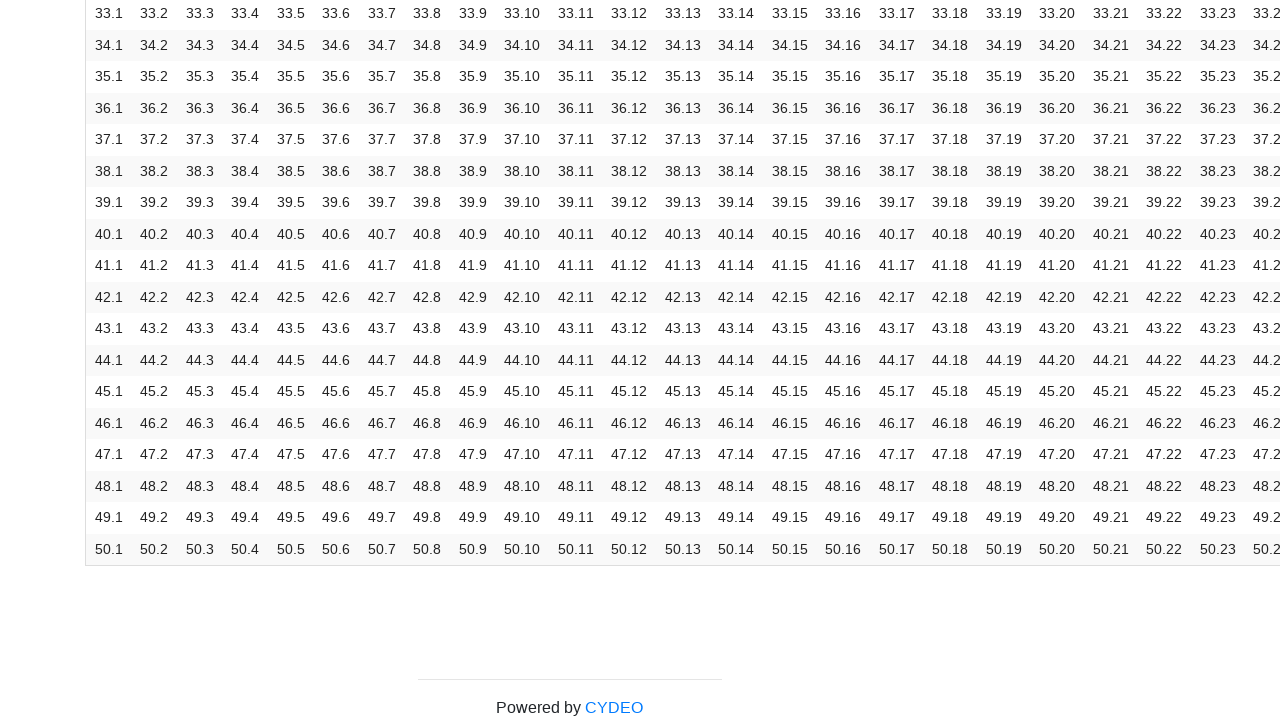

Located Home link at the top of the page
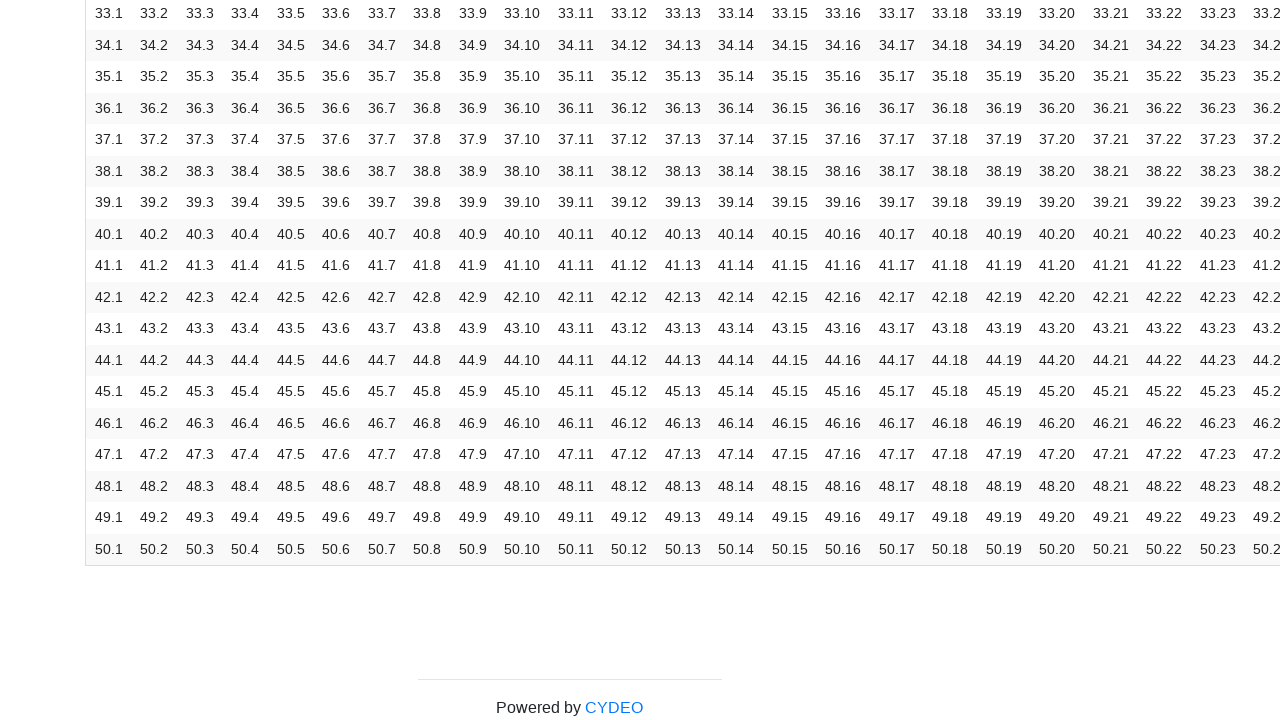

Scrolled back up to Home link
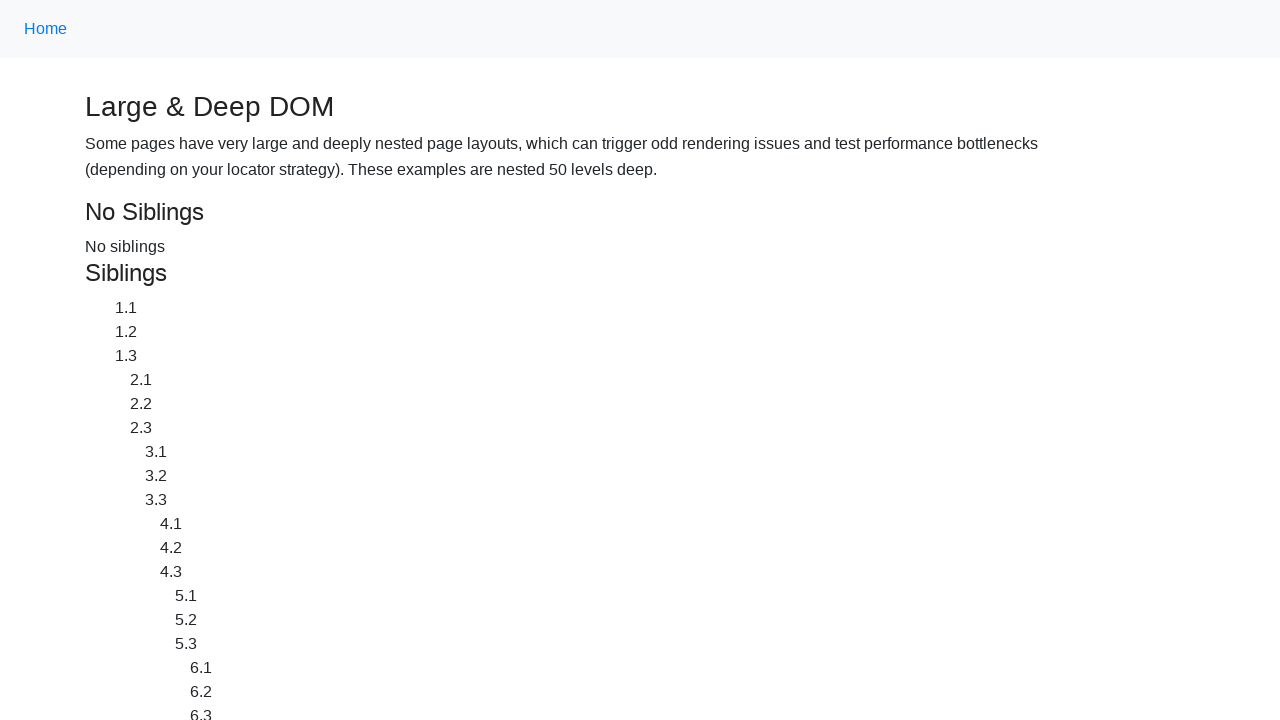

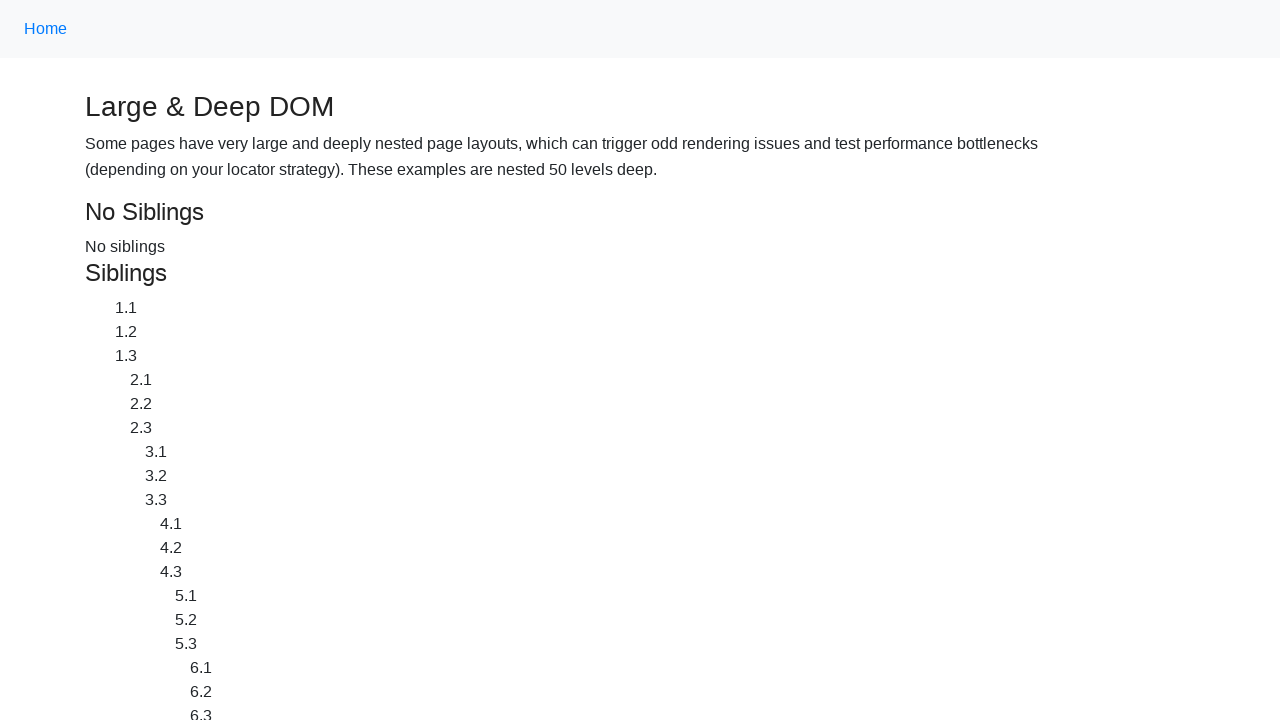